Tests that whitespace is trimmed from edited todo text

Starting URL: https://demo.playwright.dev/todomvc

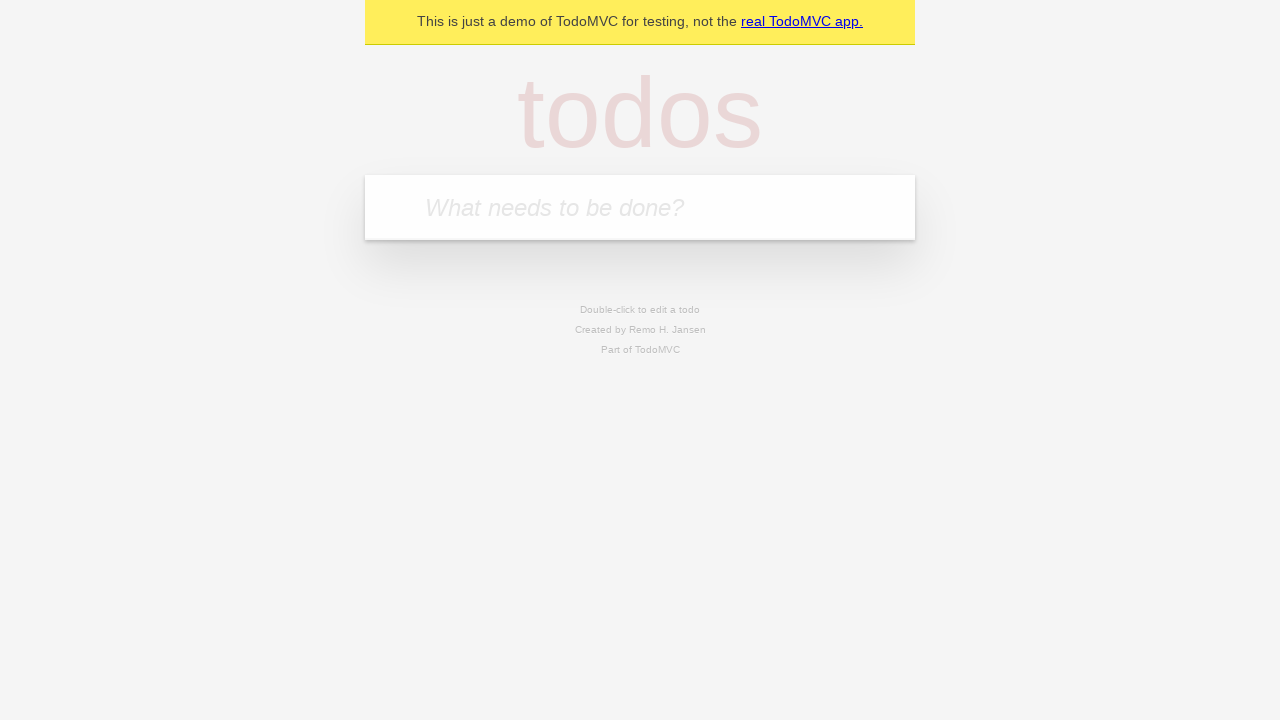

Filled new todo input with 'buy some cheese' on internal:attr=[placeholder="What needs to be done?"i]
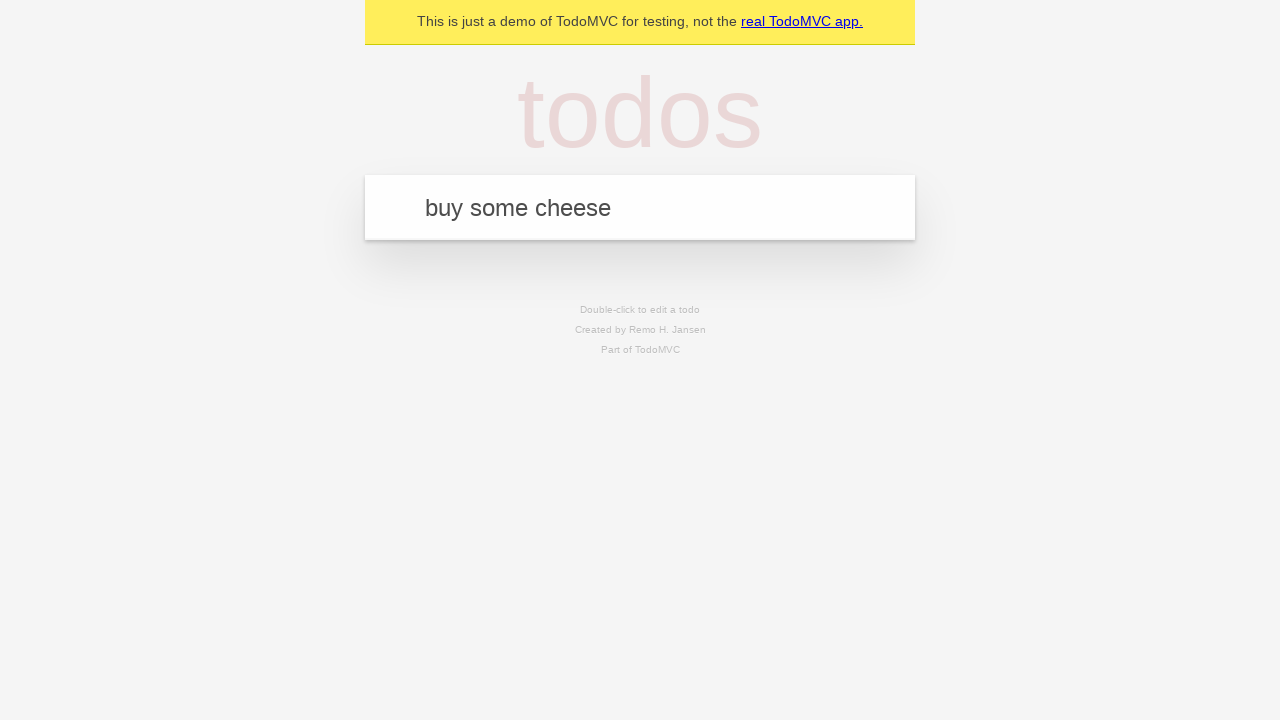

Pressed Enter to create todo 'buy some cheese' on internal:attr=[placeholder="What needs to be done?"i]
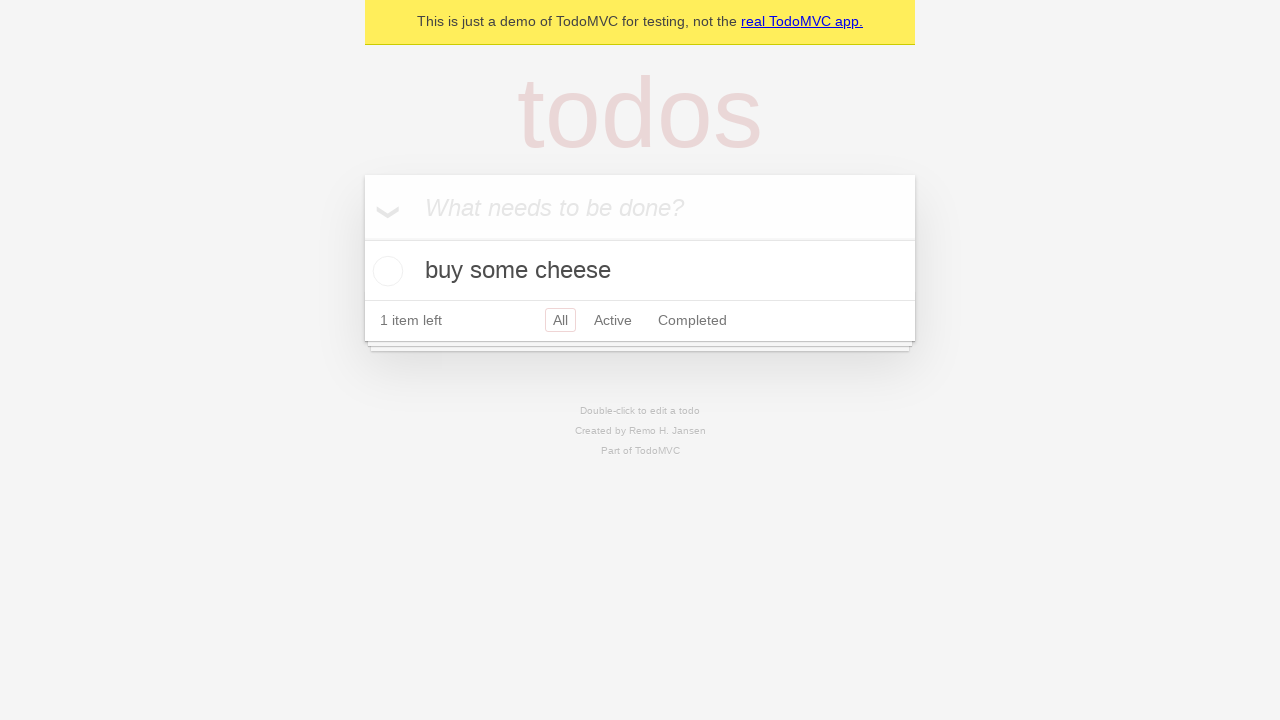

Filled new todo input with 'feed the cat' on internal:attr=[placeholder="What needs to be done?"i]
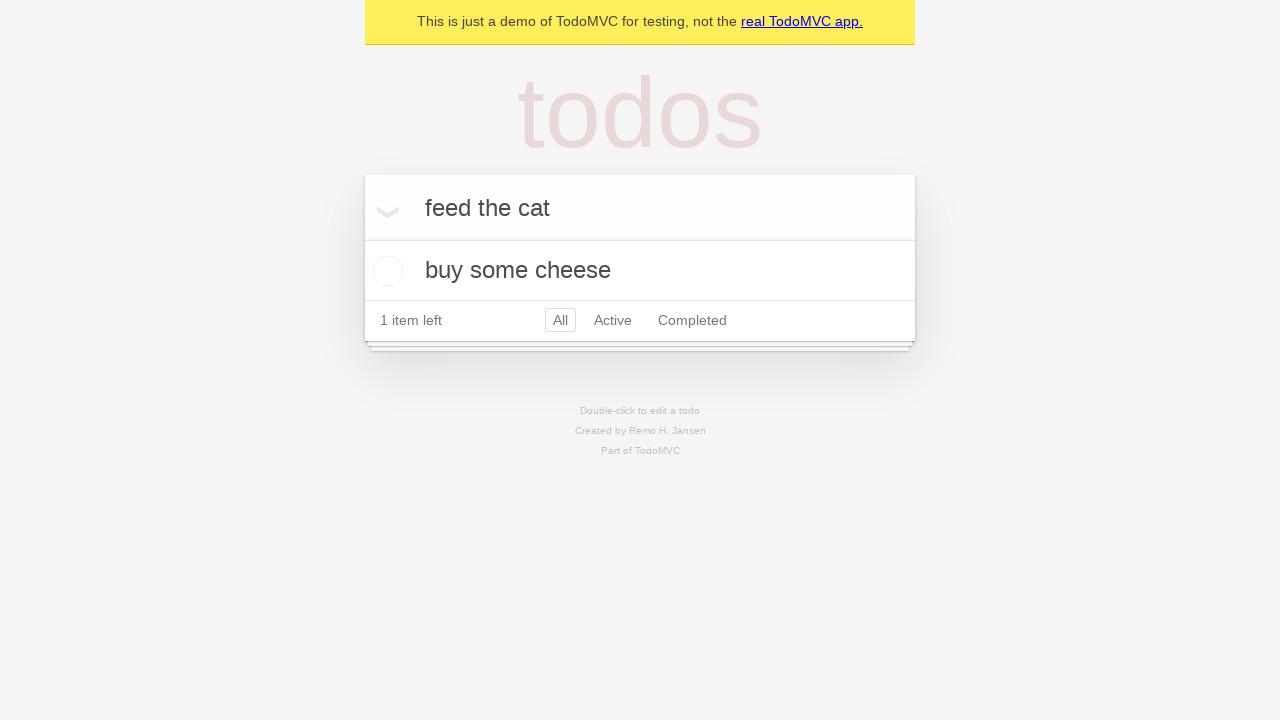

Pressed Enter to create todo 'feed the cat' on internal:attr=[placeholder="What needs to be done?"i]
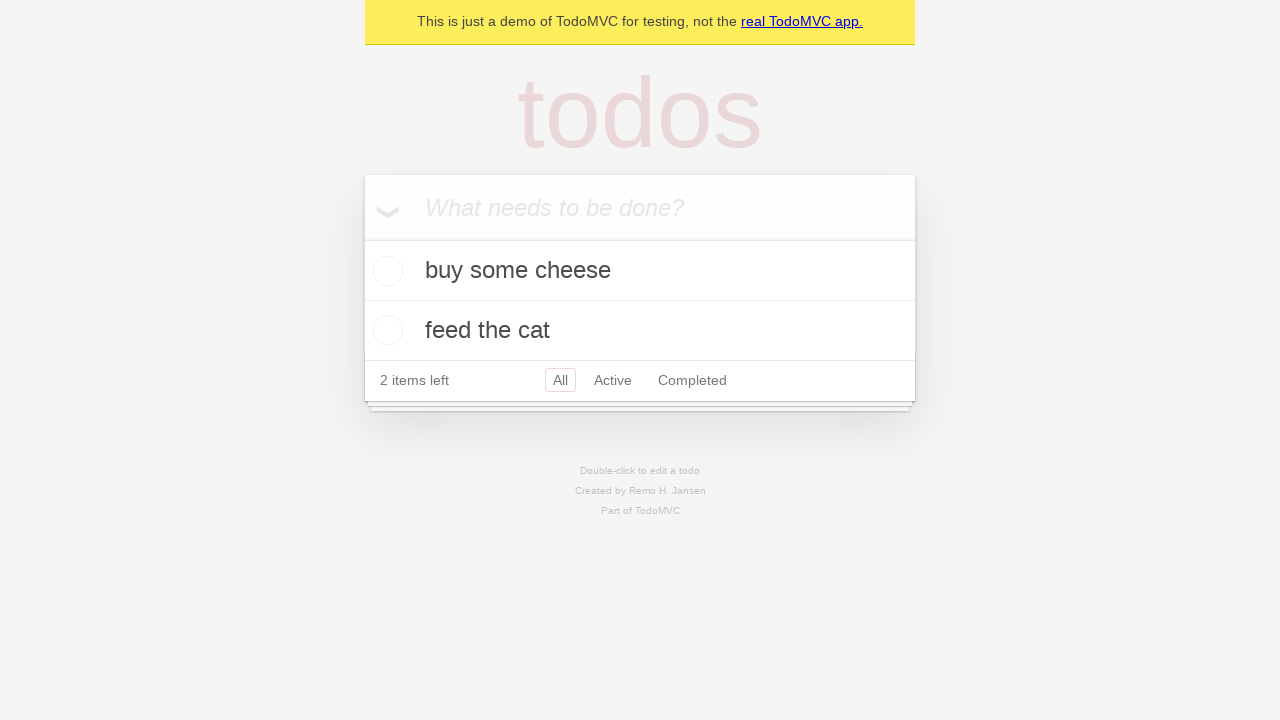

Filled new todo input with 'book a doctors appointment' on internal:attr=[placeholder="What needs to be done?"i]
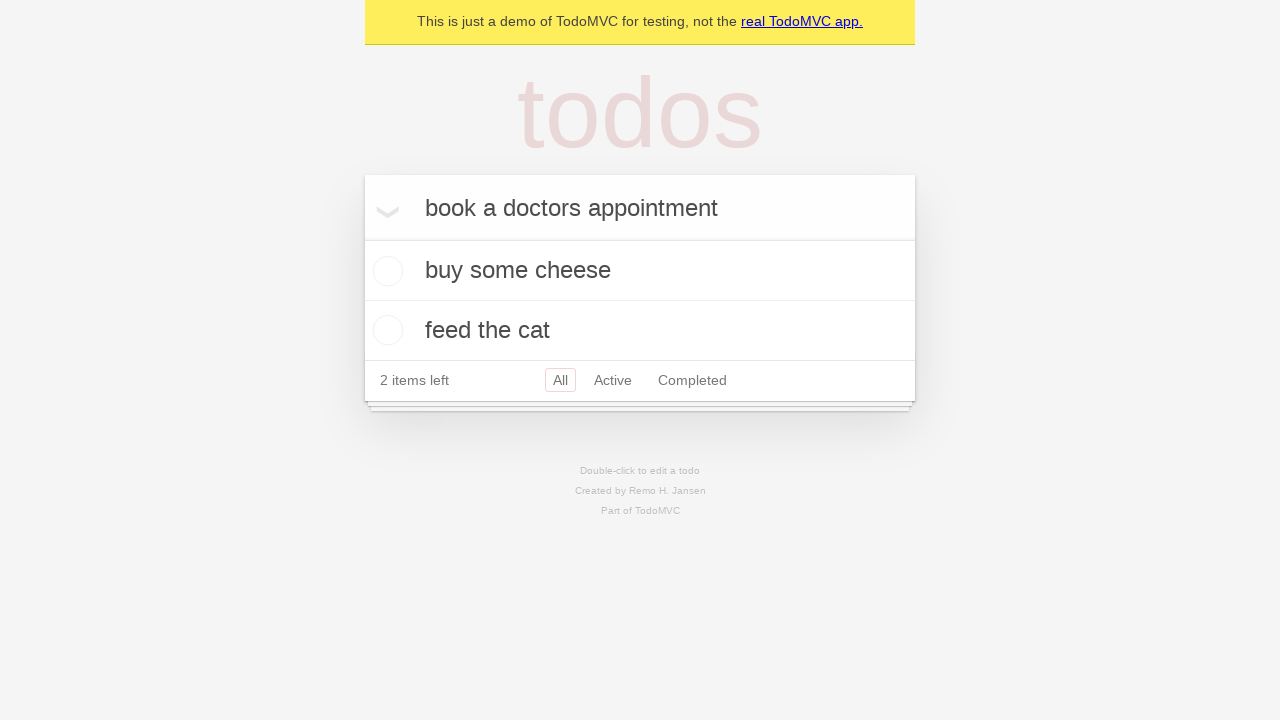

Pressed Enter to create todo 'book a doctors appointment' on internal:attr=[placeholder="What needs to be done?"i]
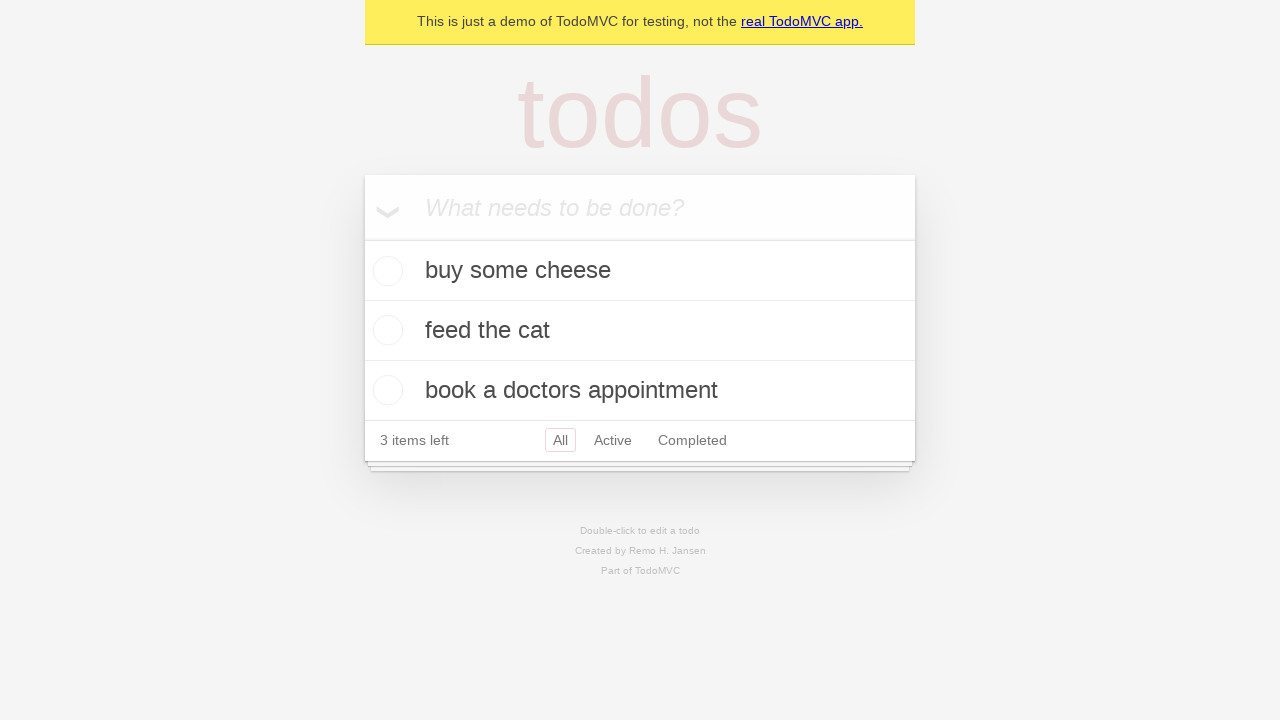

Double-clicked second todo item to enter edit mode at (640, 331) on internal:testid=[data-testid="todo-item"s] >> nth=1
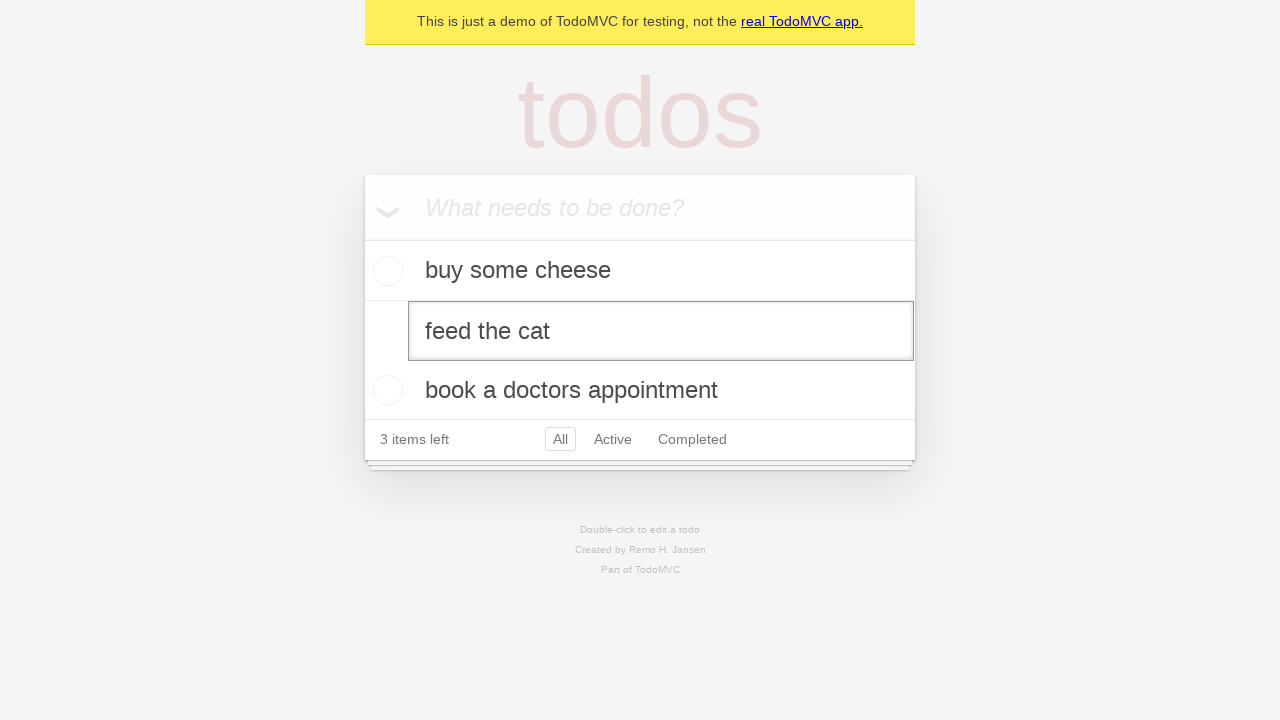

Filled edit field with text containing leading and trailing whitespace on internal:testid=[data-testid="todo-item"s] >> nth=1 >> internal:role=textbox[nam
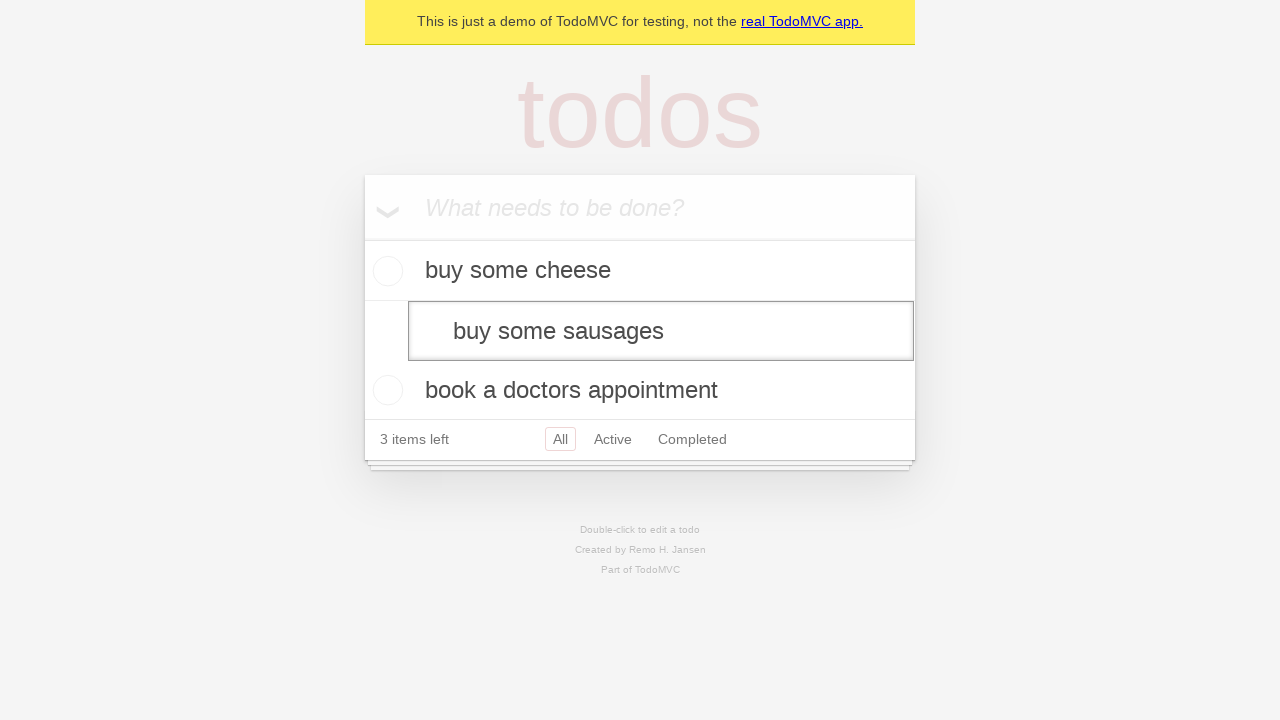

Pressed Enter to confirm edit and verify whitespace trimming on internal:testid=[data-testid="todo-item"s] >> nth=1 >> internal:role=textbox[nam
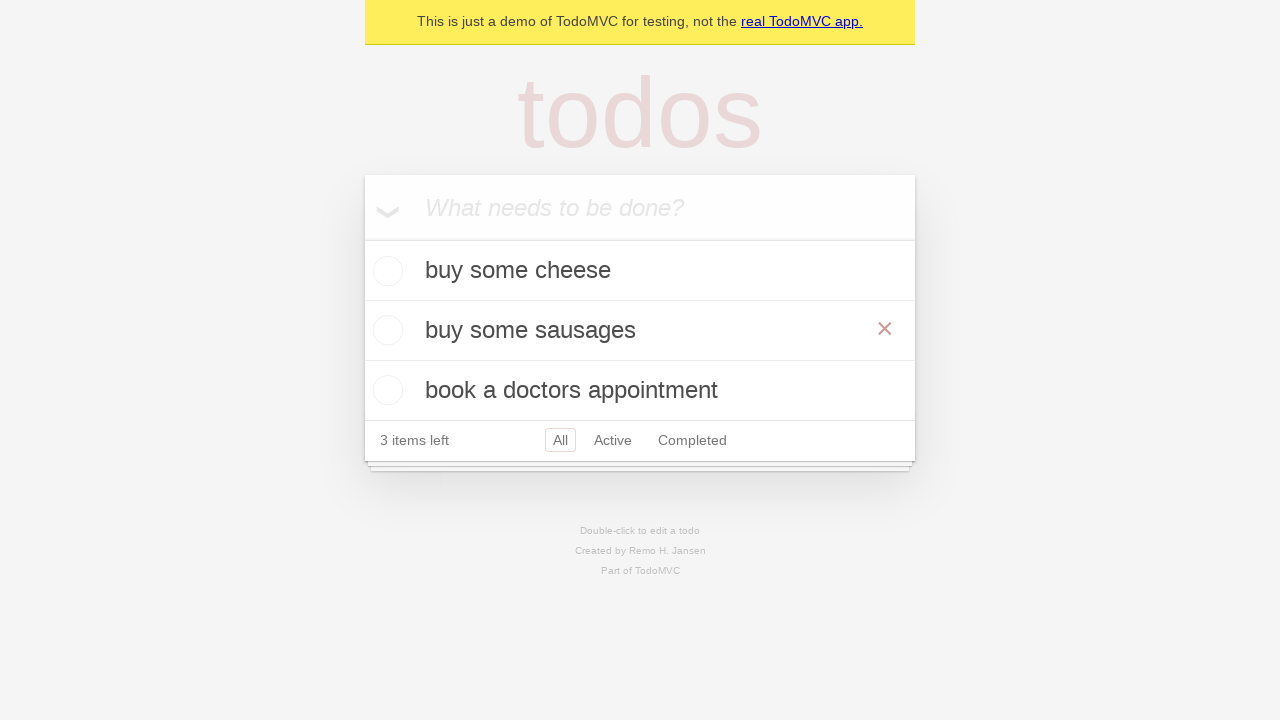

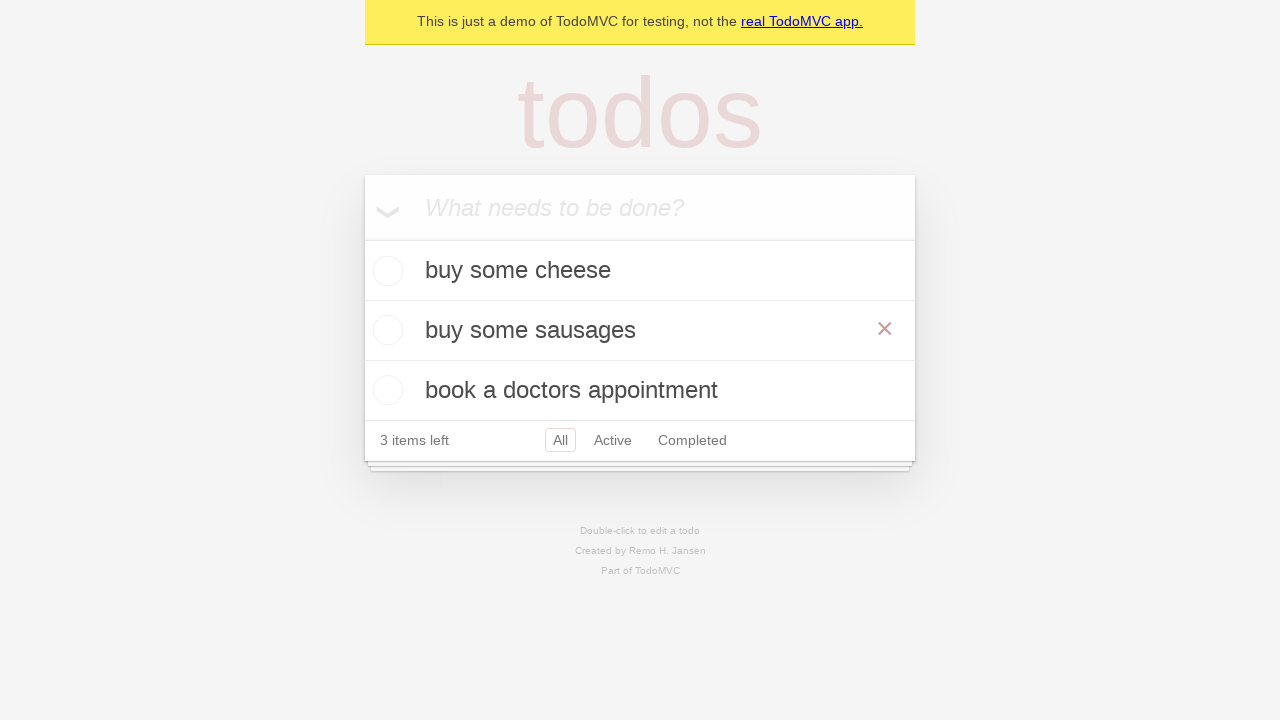